Tests form validation by filling fields with invalid data including special characters in first name and invalid email format

Starting URL: https://demoqa.com/automation-practice-form

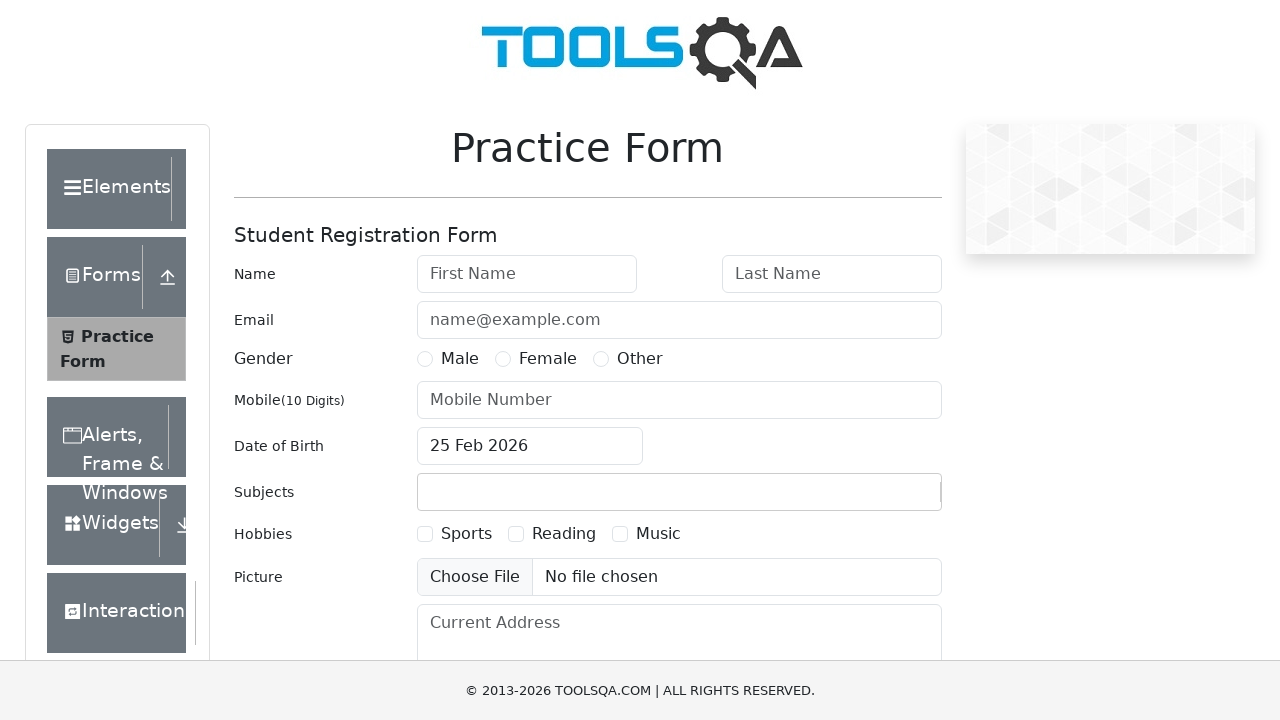

Filled first name field with 'Alena123' (numbers in name - invalid) on #firstName
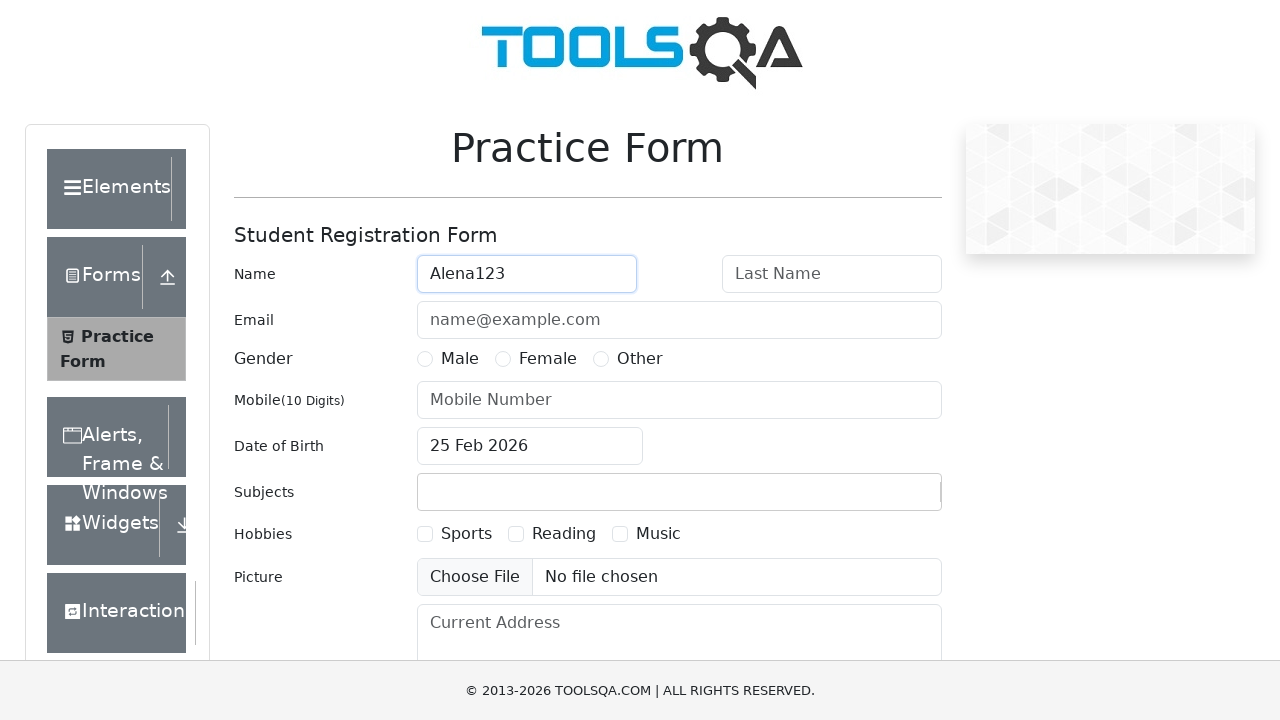

Filled last name field with 'S' on #lastName
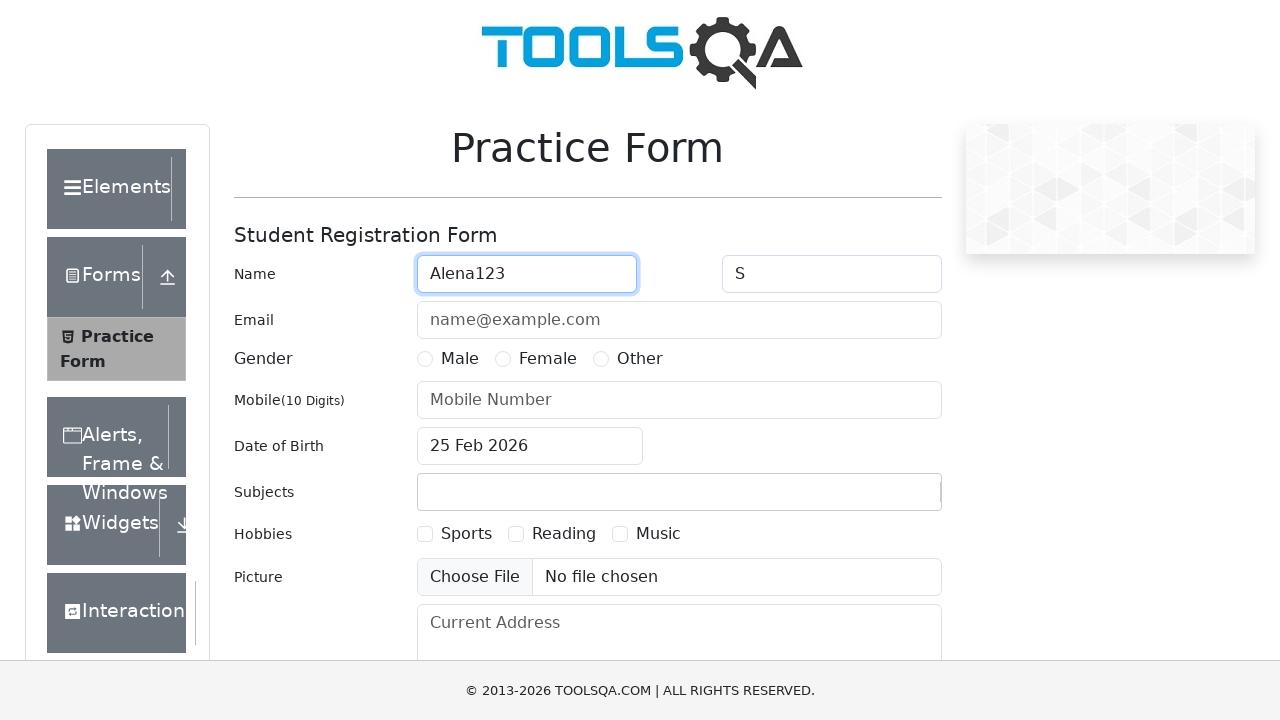

Filled email field with 'AlexSmithgmail.com' (missing @ - invalid format) on #userEmail
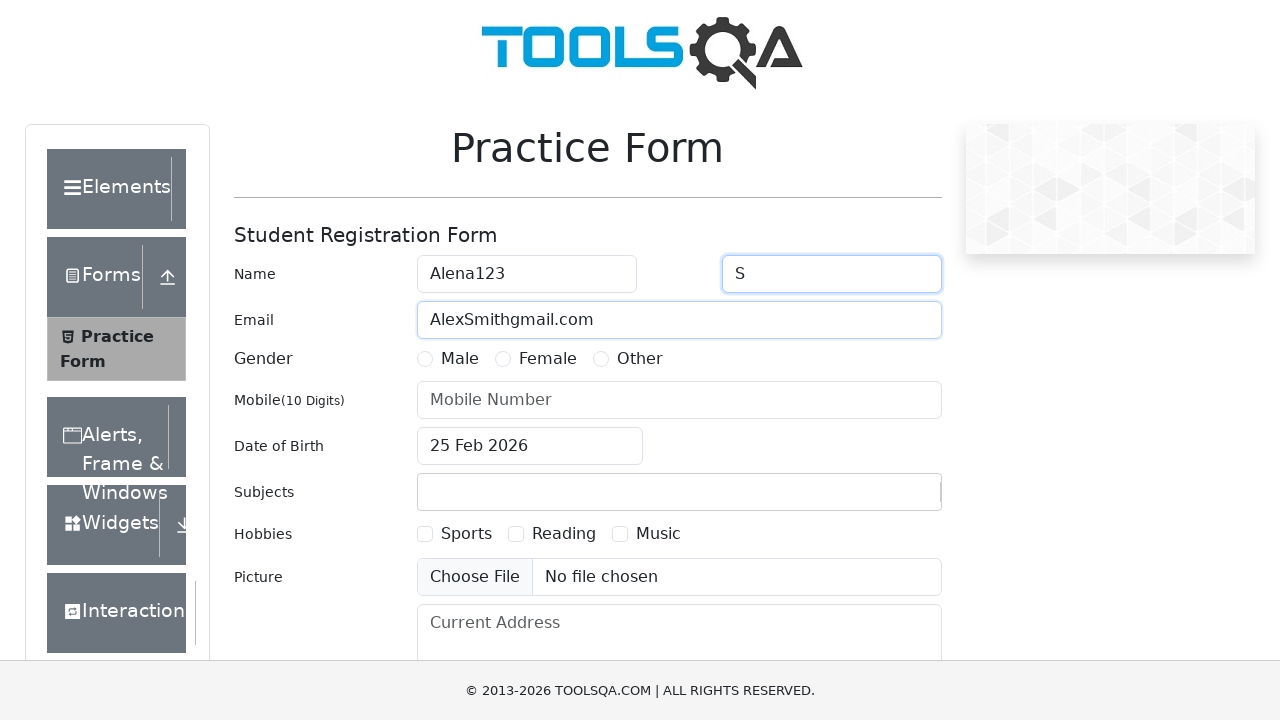

Filled first name field with 'A!2$5' (special characters - invalid) on #firstName
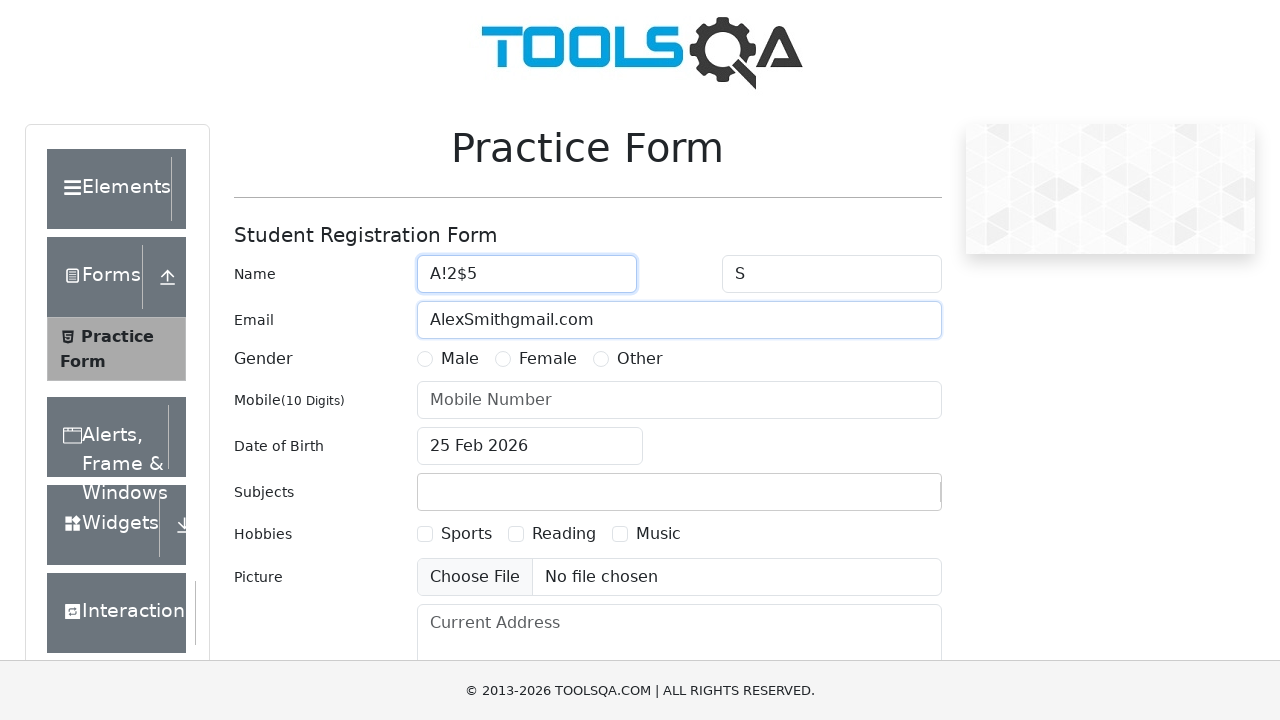

Filled last name field with 'S' on #lastName
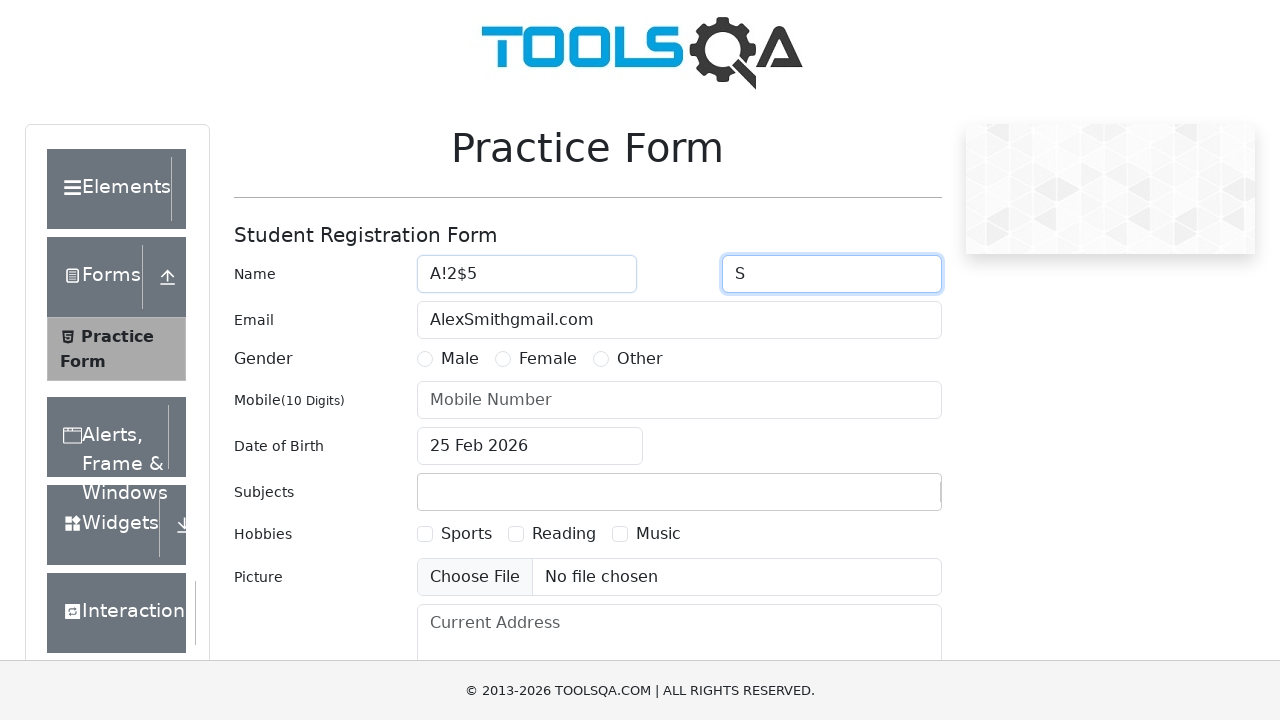

Filled email field with 'AlexSmithgmail.com' (missing @ - invalid format) on #userEmail
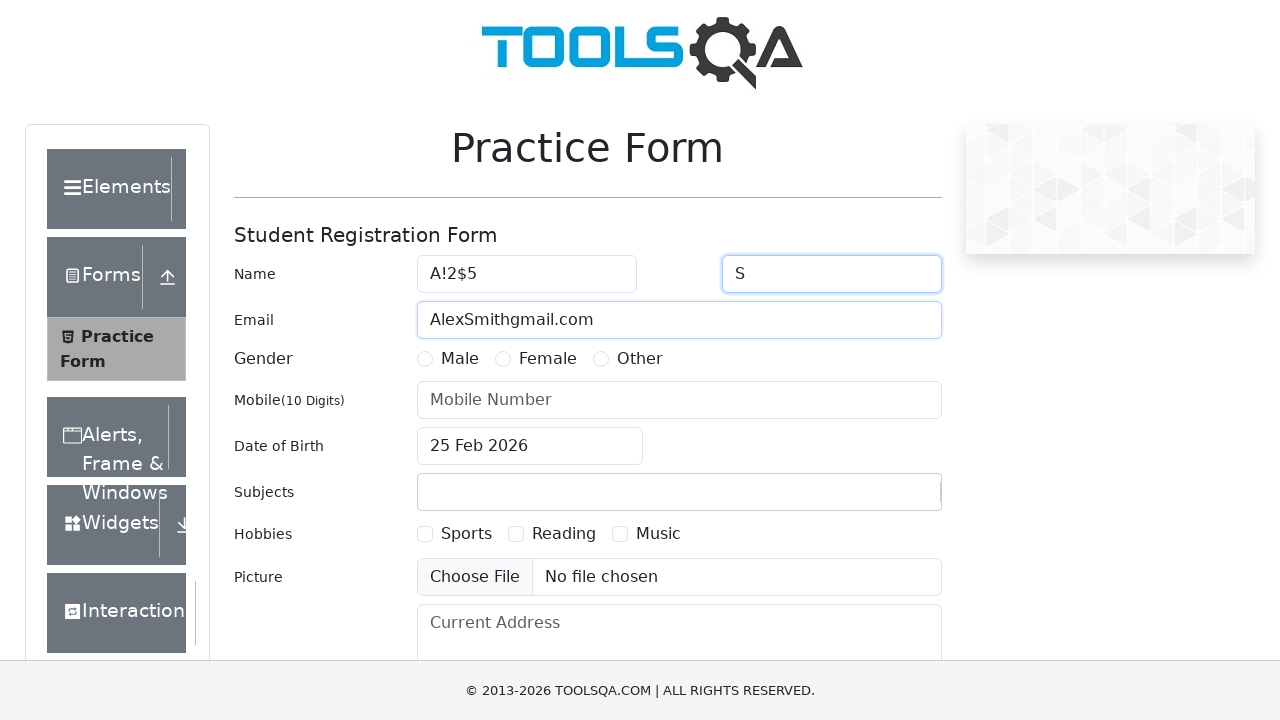

Filled first name field with '#(^#1' (special characters and numbers - invalid) on #firstName
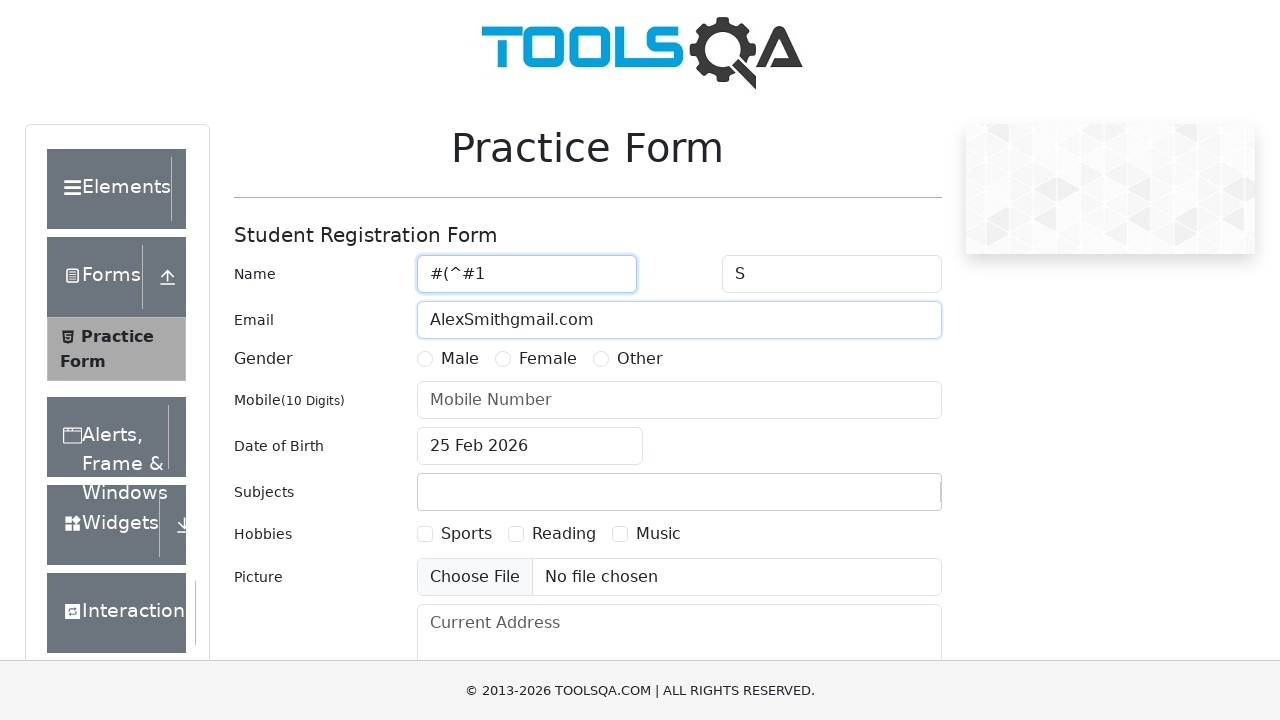

Filled last name field with 'S' on #lastName
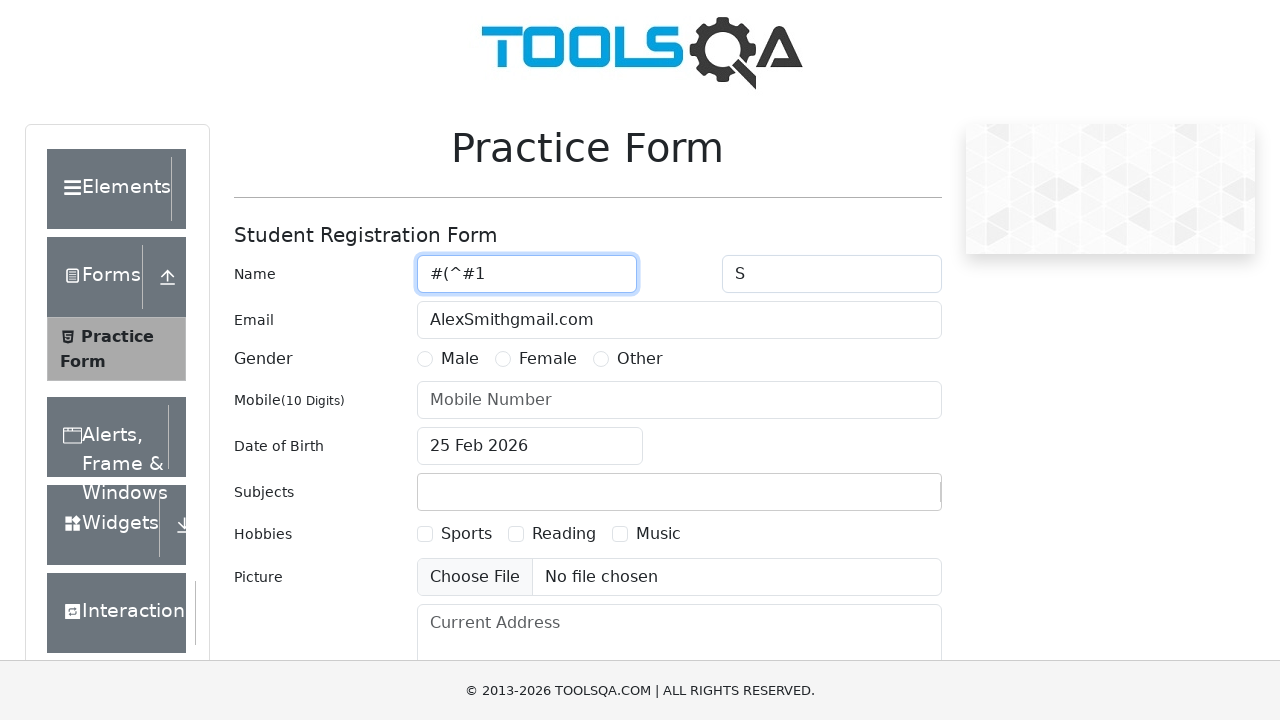

Filled email field with 'AlexSmithgmail.com' (missing @ - invalid format) on #userEmail
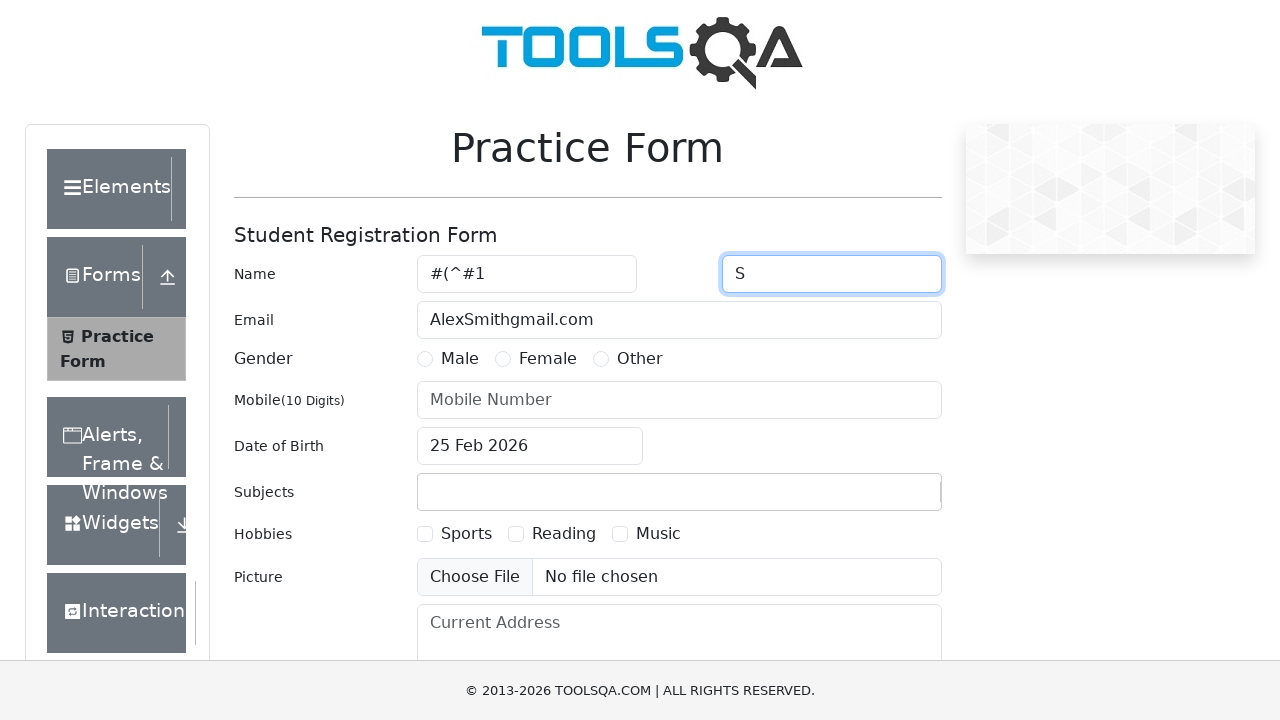

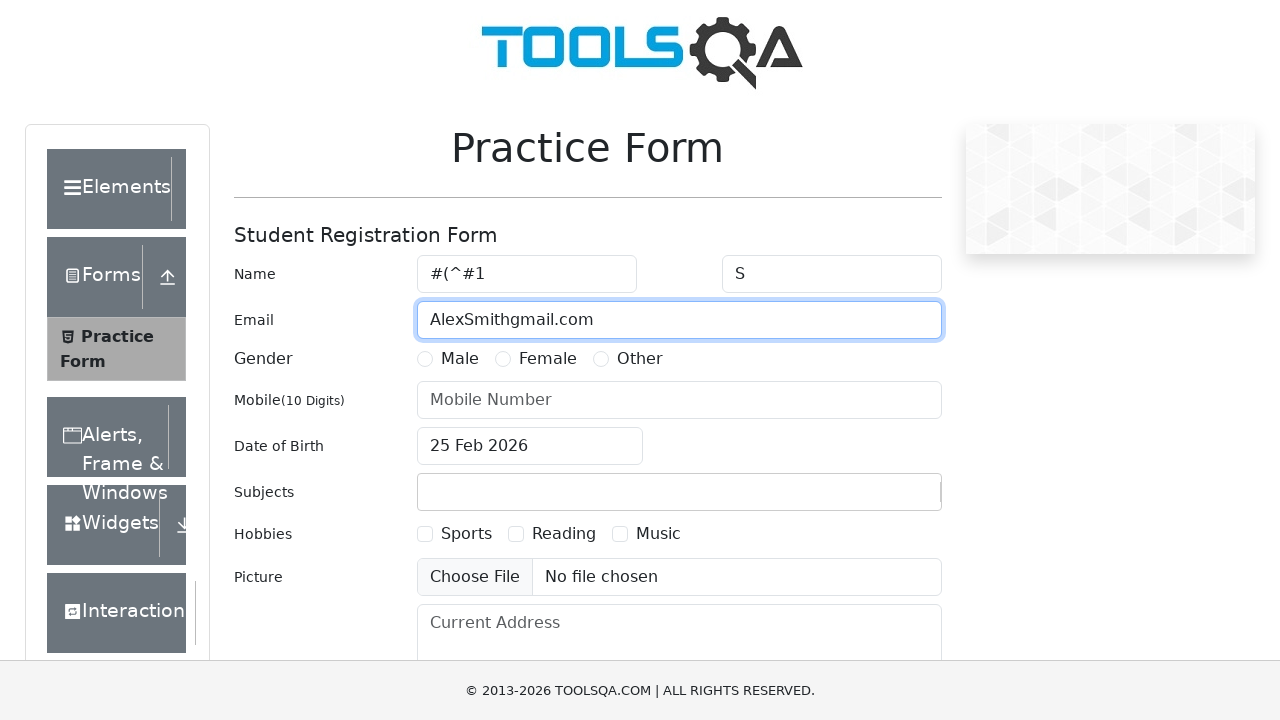